Tests dropdown selection functionality by selecting different car options using various selection methods (by index, value, and visible text)

Starting URL: https://www.letskodeit.com/practice

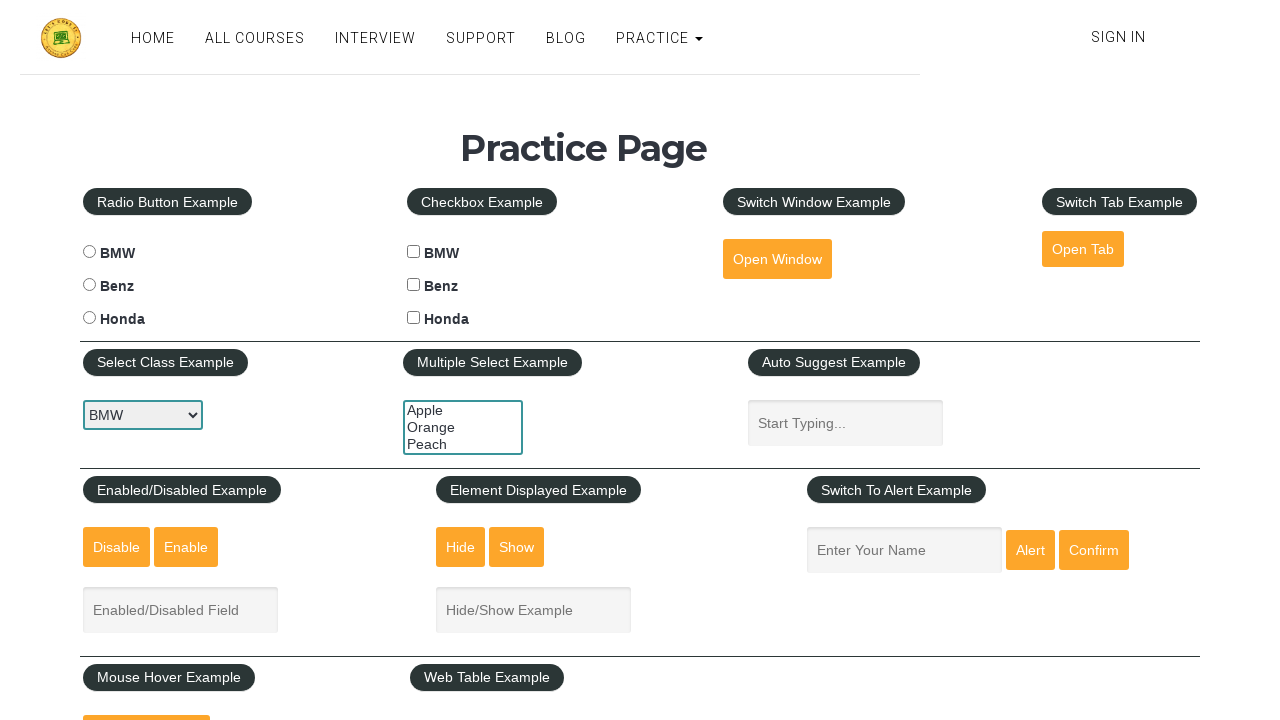

Located car dropdown element with id 'carselect'
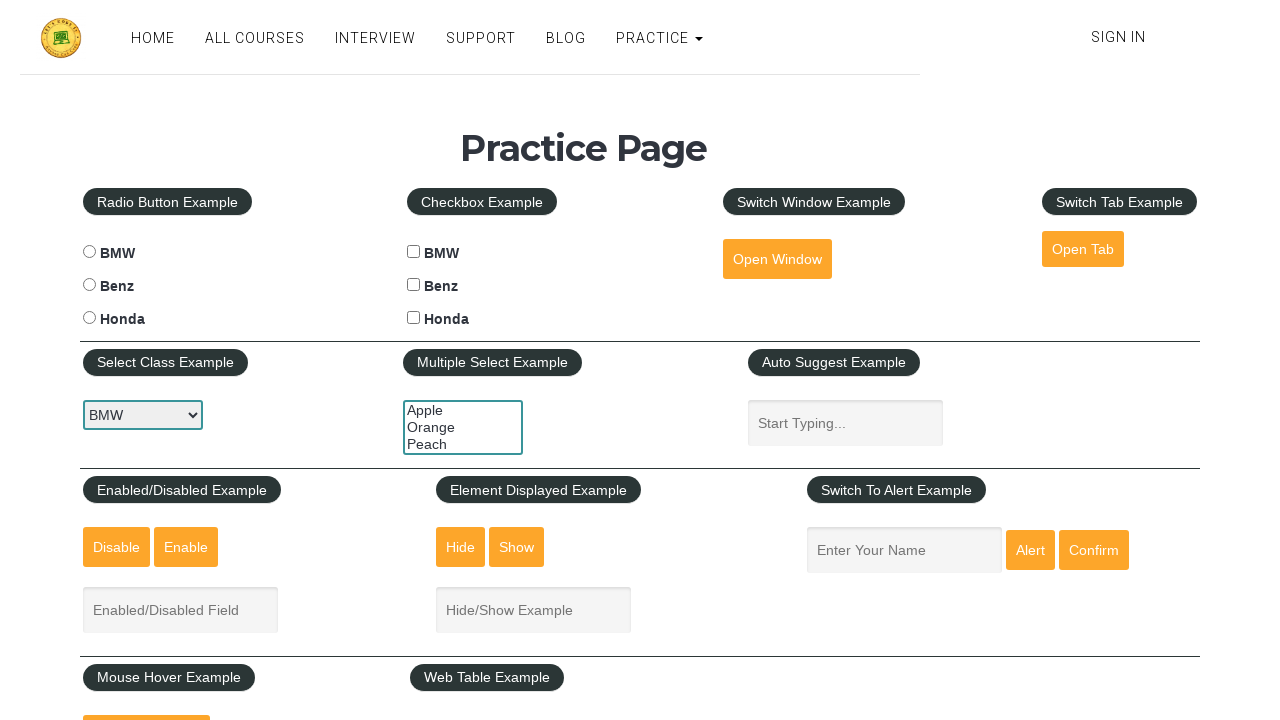

Selected 3rd car option by index (index=2) on #carselect
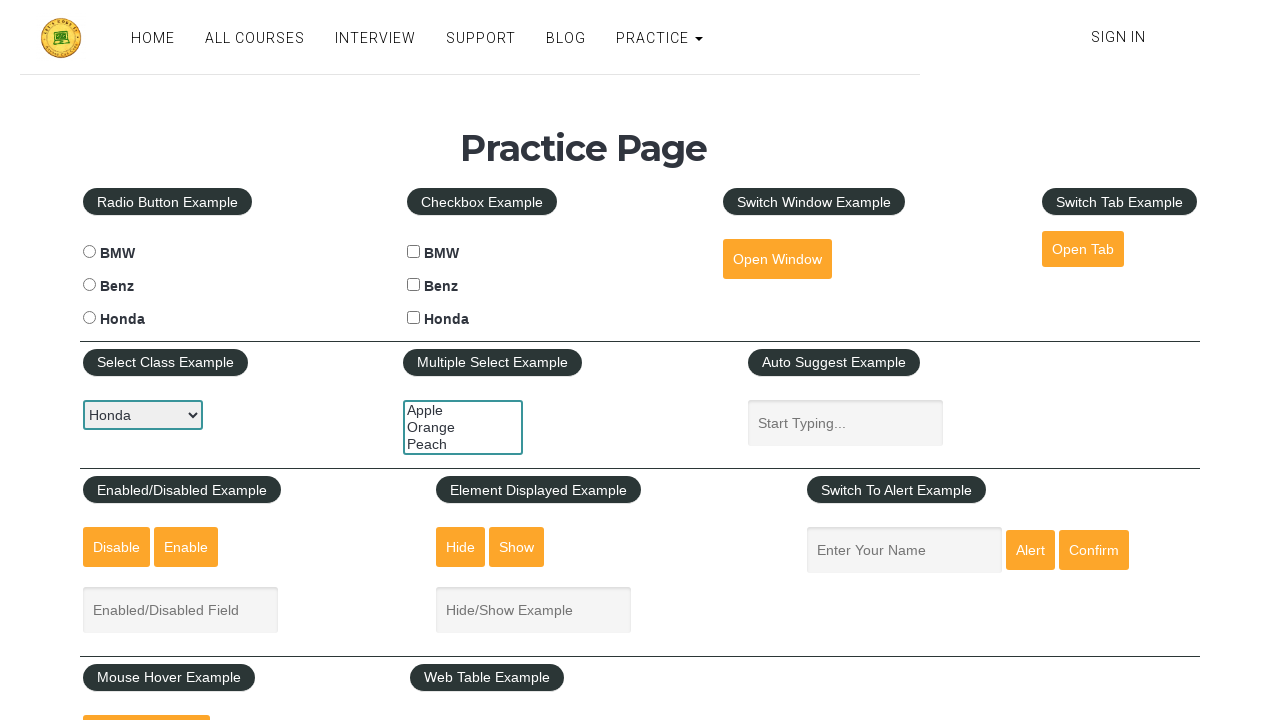

Selected car option by value attribute 'benz' on #carselect
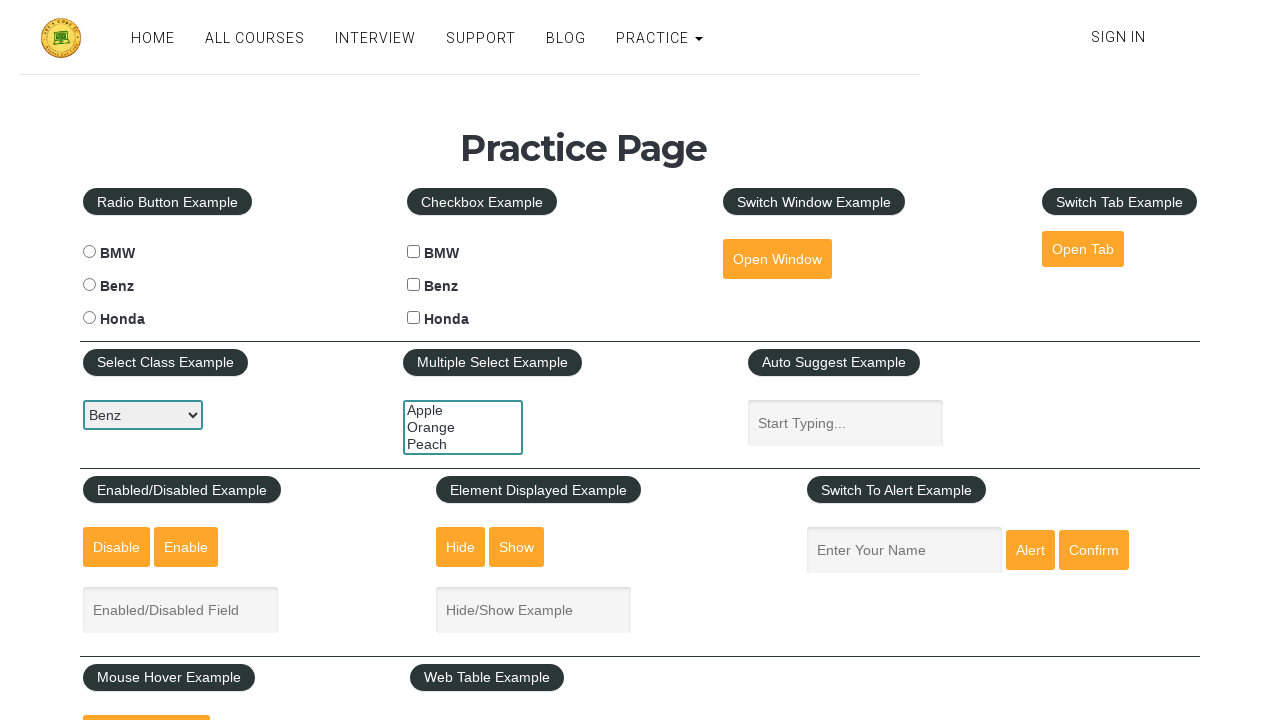

Selected car option by visible text 'BMW' on #carselect
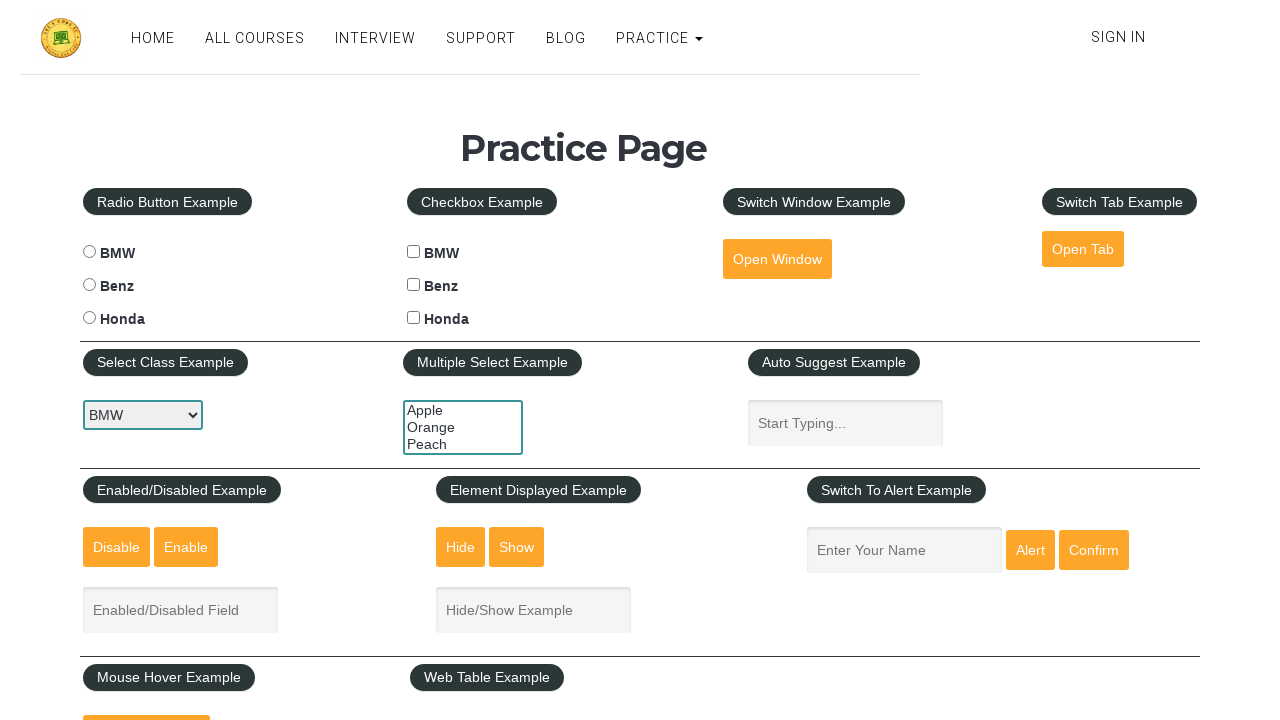

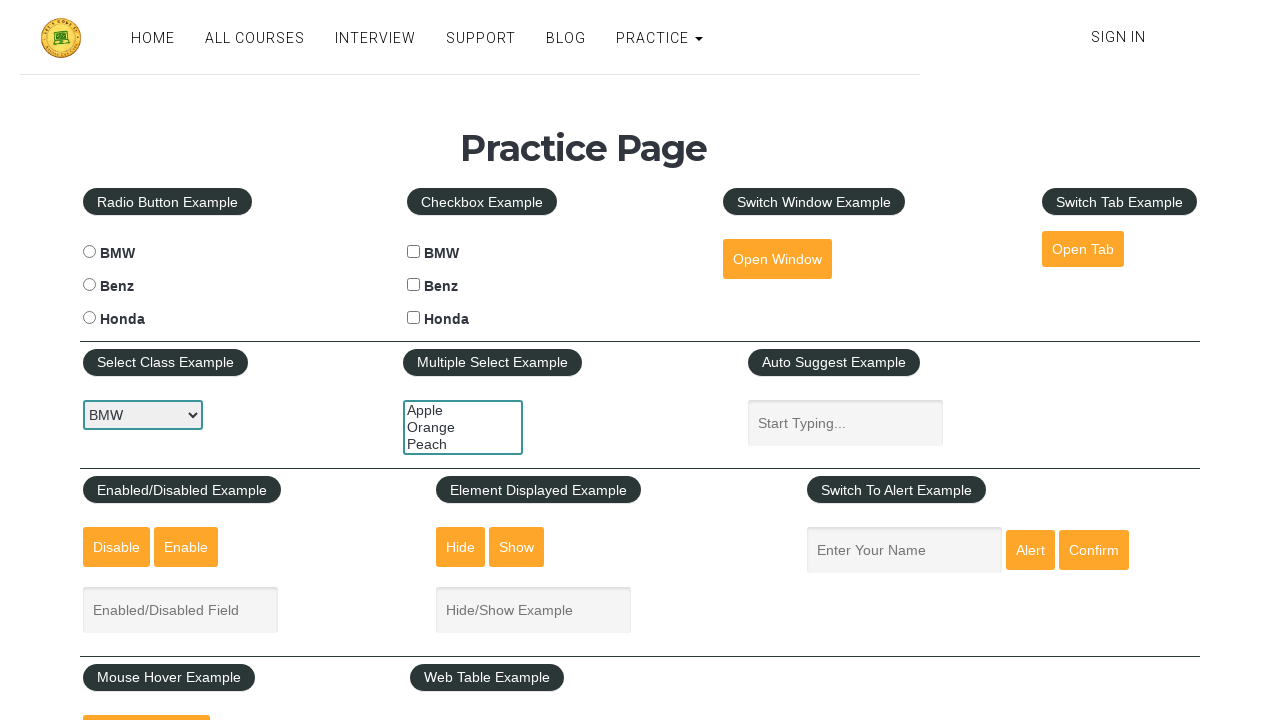